Searches through iframes for a registration form with "Gửi ngay" button, fills phone number and submits the form

Starting URL: https://mediamart.vn/

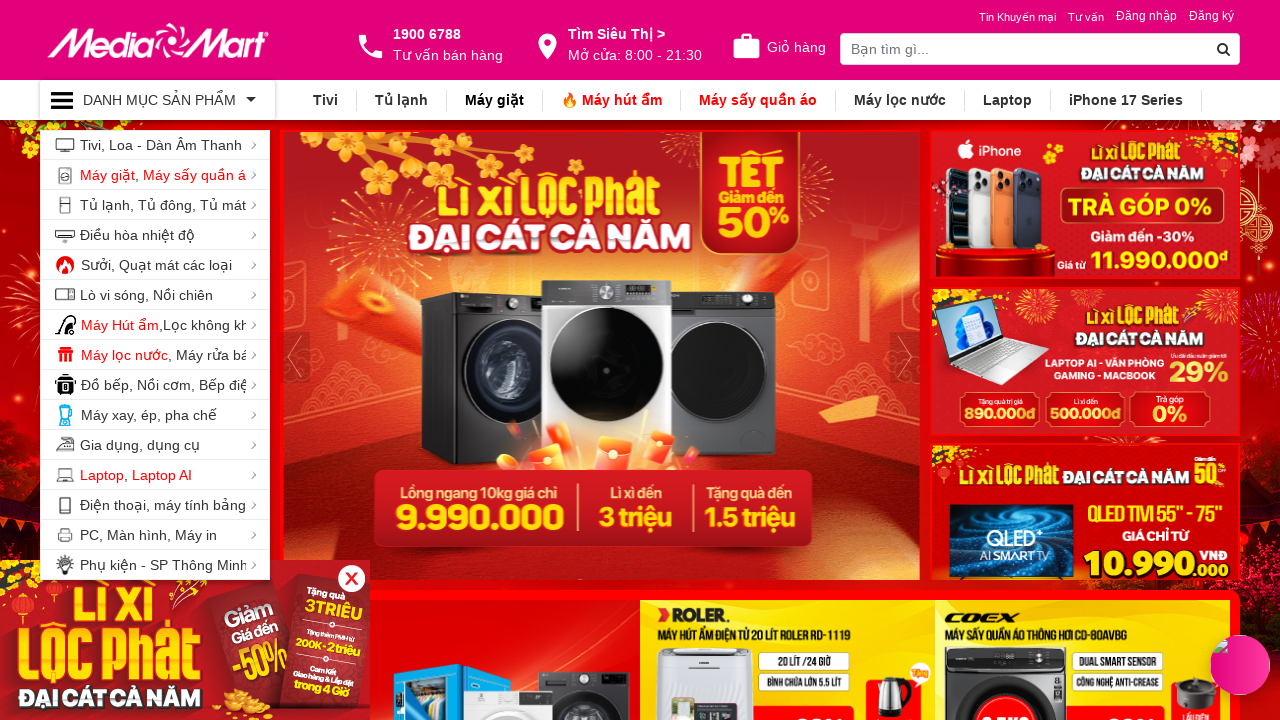

Waited 5 seconds for page to load
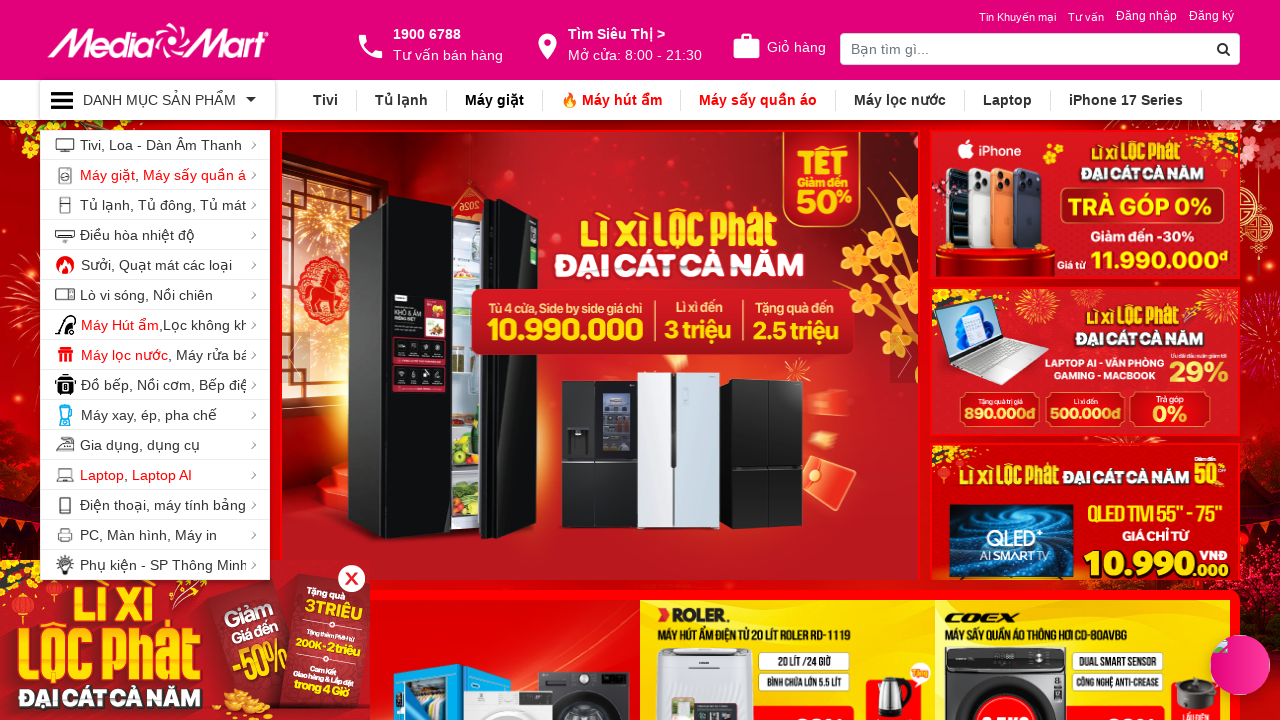

Retrieved all frames from the page
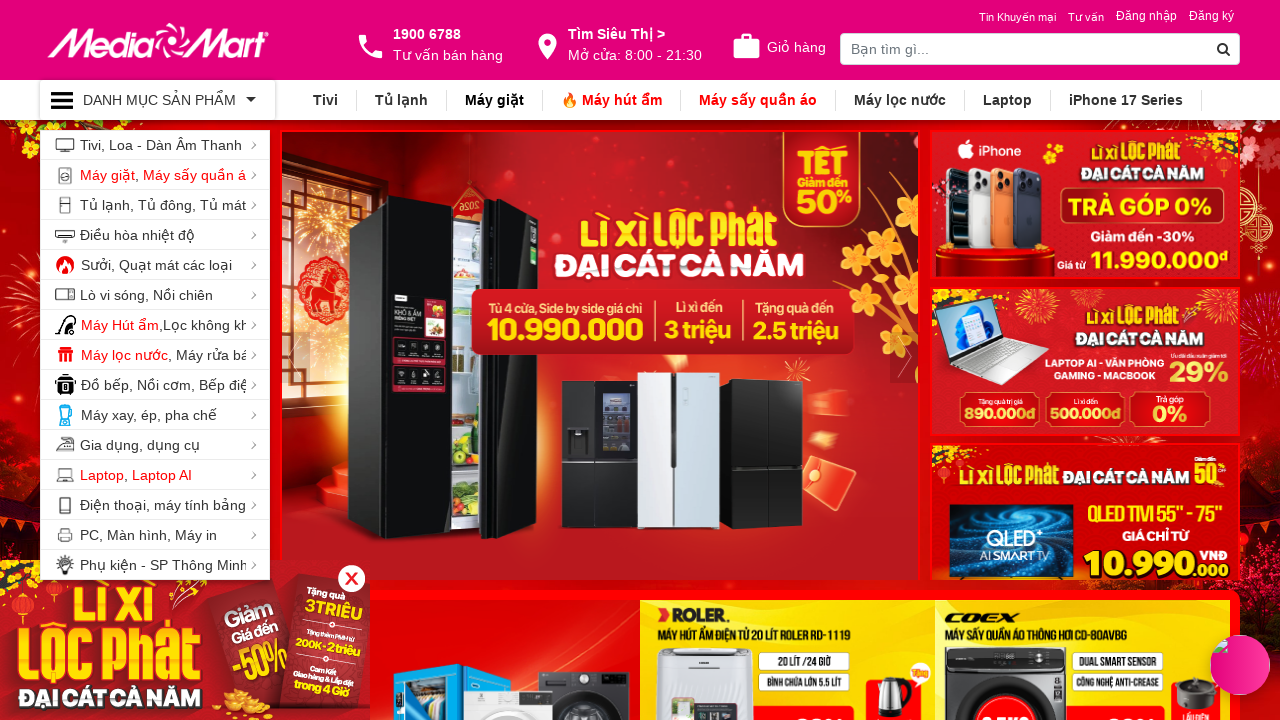

Searched iframe for 'Gửi ngay' button - found 0 element(s)
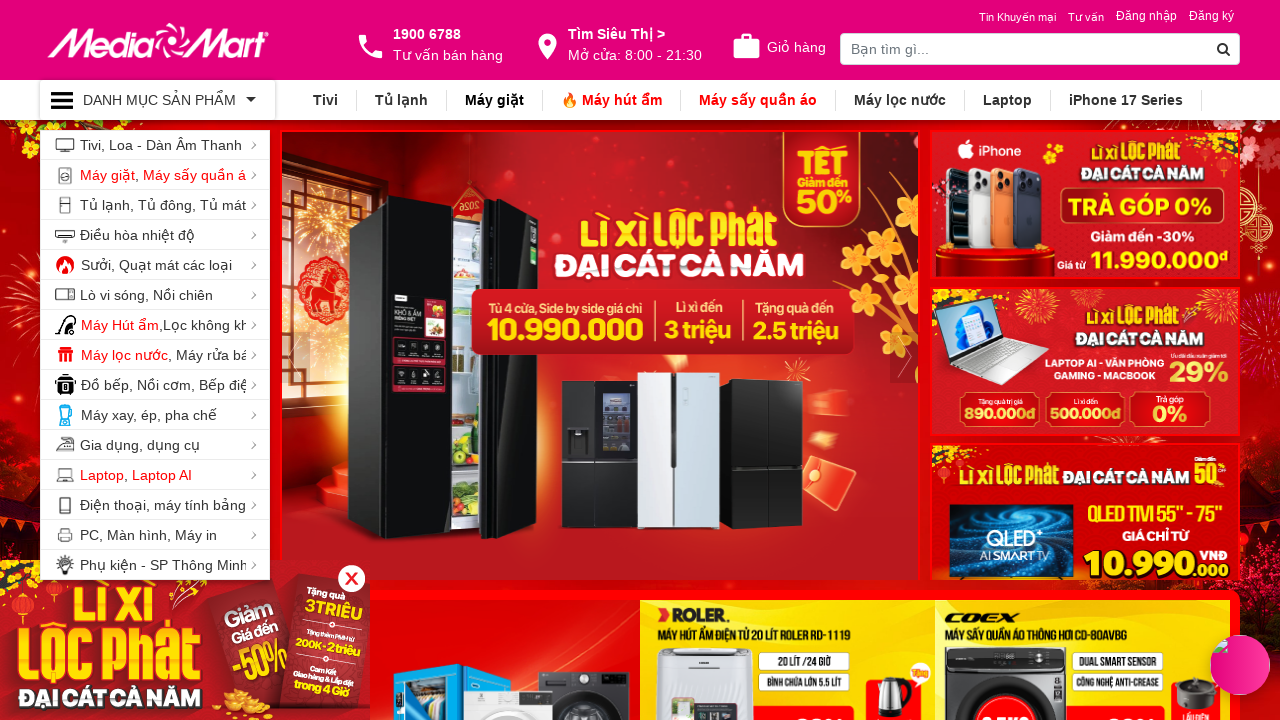

Searched iframe for 'Gửi ngay' button - found 0 element(s)
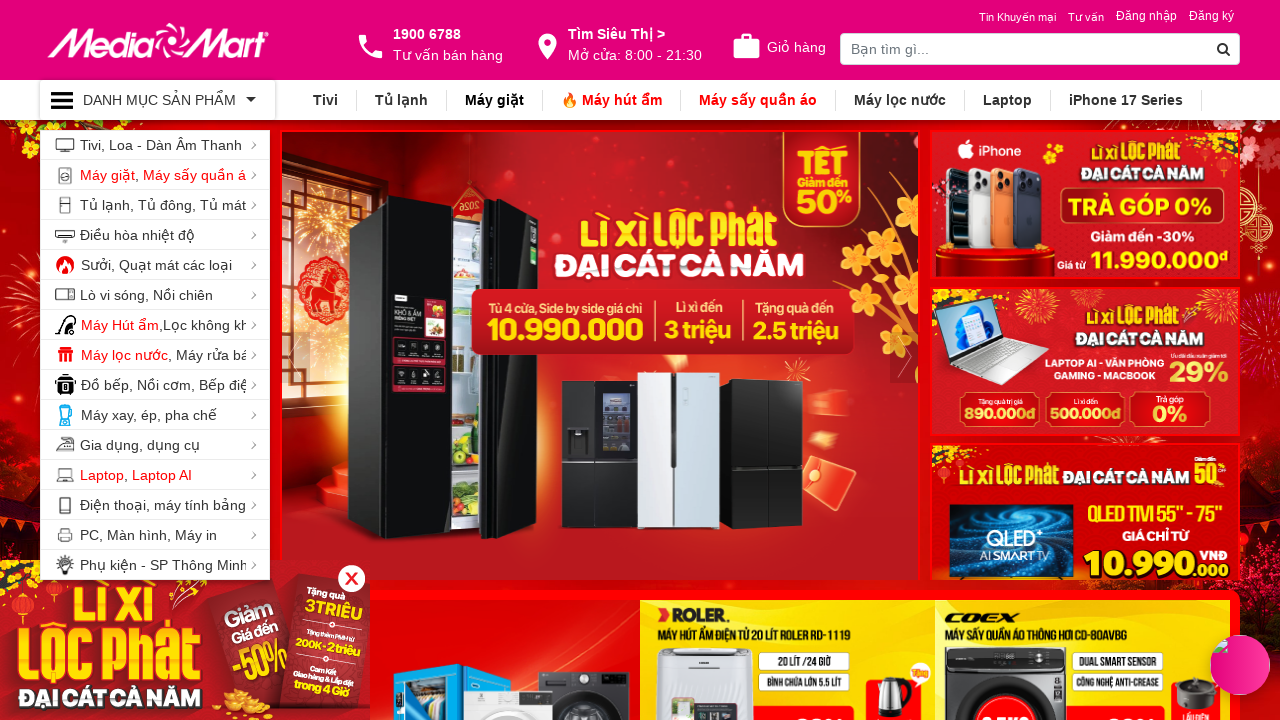

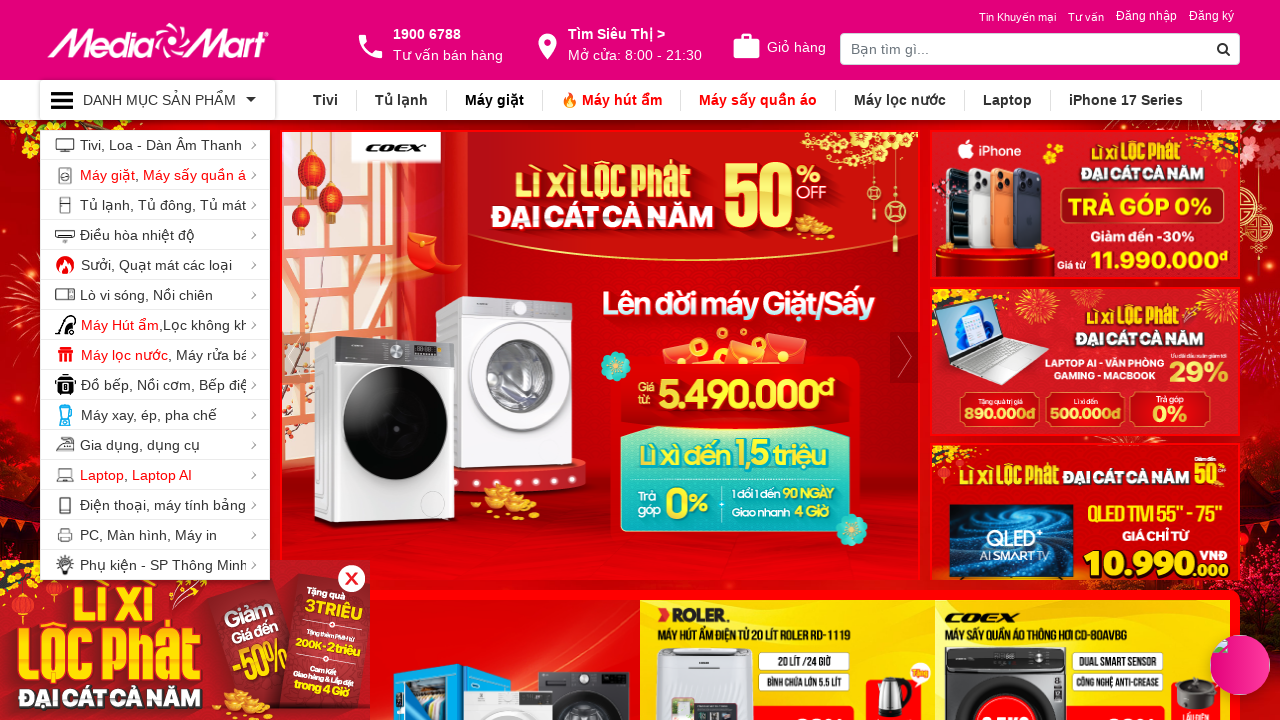